Tests adding todo items by filling the input field and pressing Enter, then verifying the items appear in the list.

Starting URL: https://demo.playwright.dev/todomvc

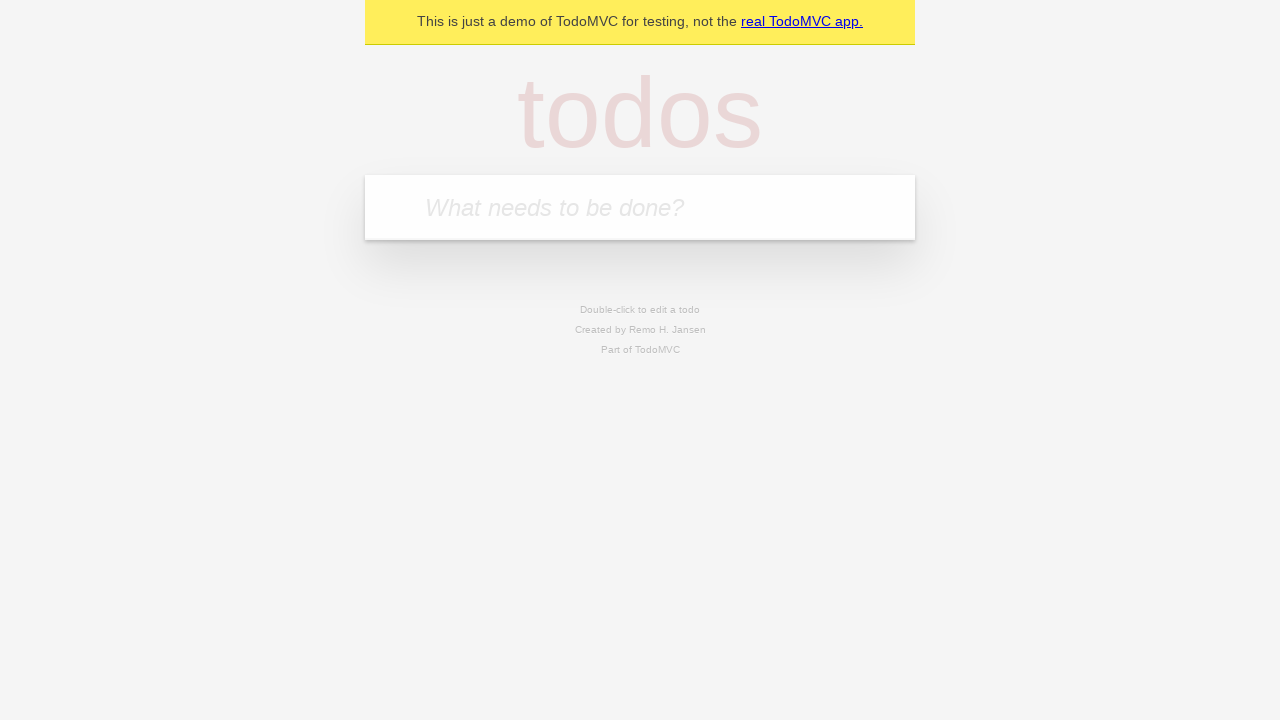

Located the todo input field
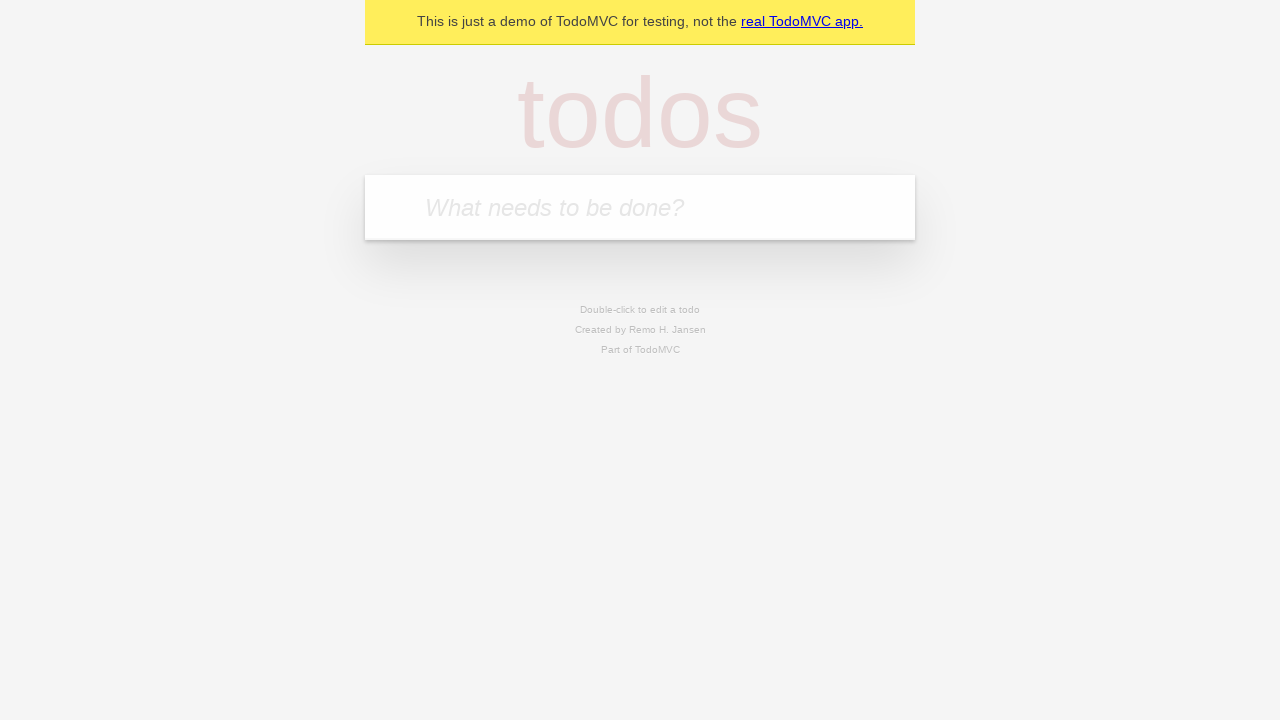

Filled input field with 'buy some cheese' on internal:attr=[placeholder="What needs to be done?"i]
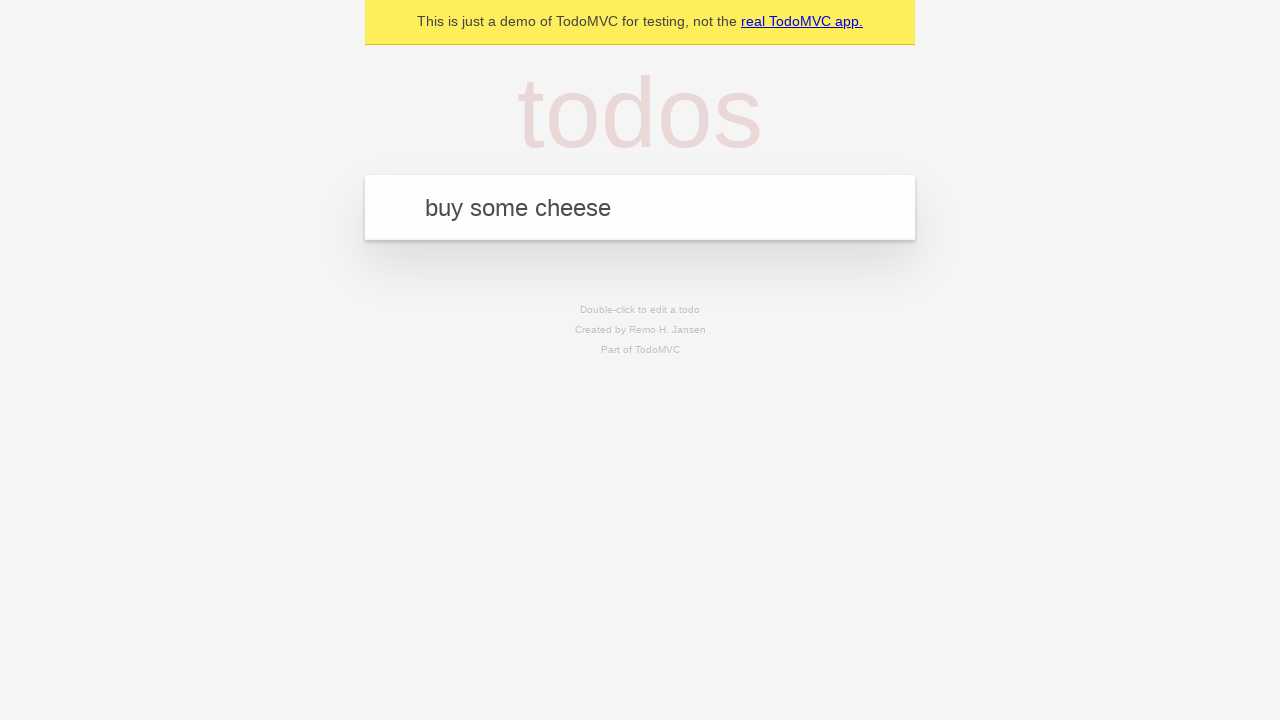

Pressed Enter to add first todo item on internal:attr=[placeholder="What needs to be done?"i]
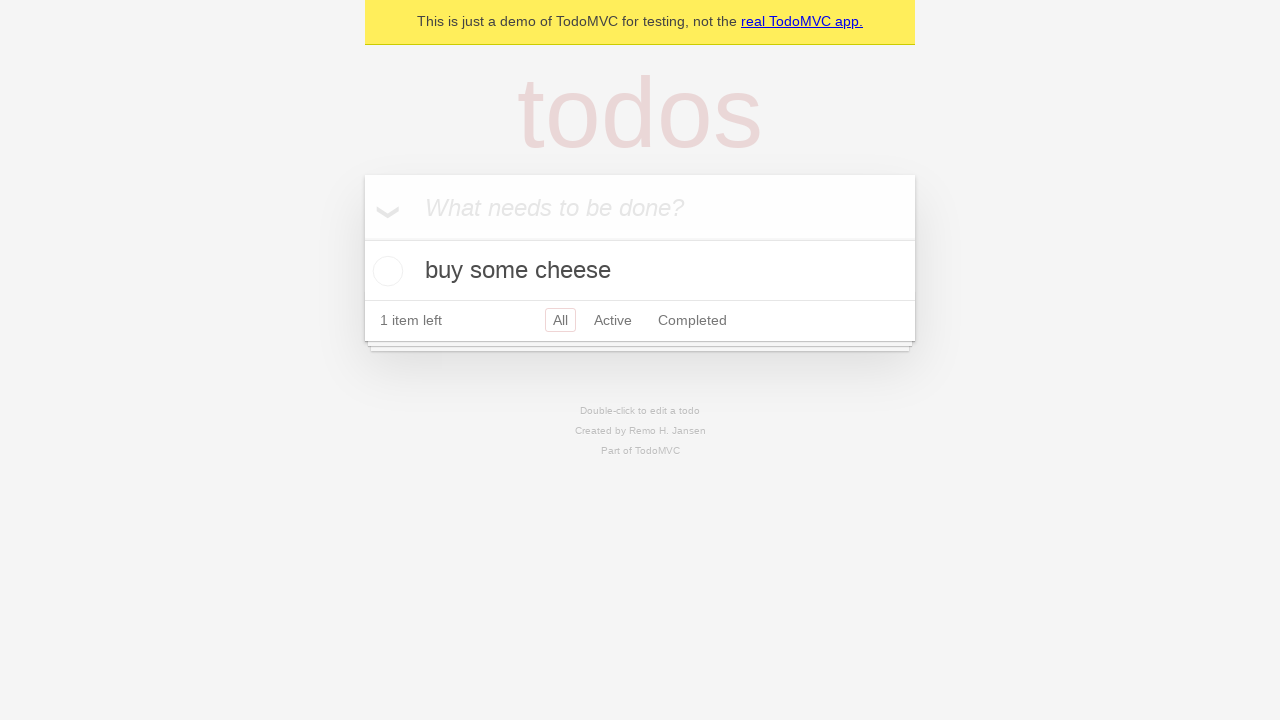

First todo item appeared in the list
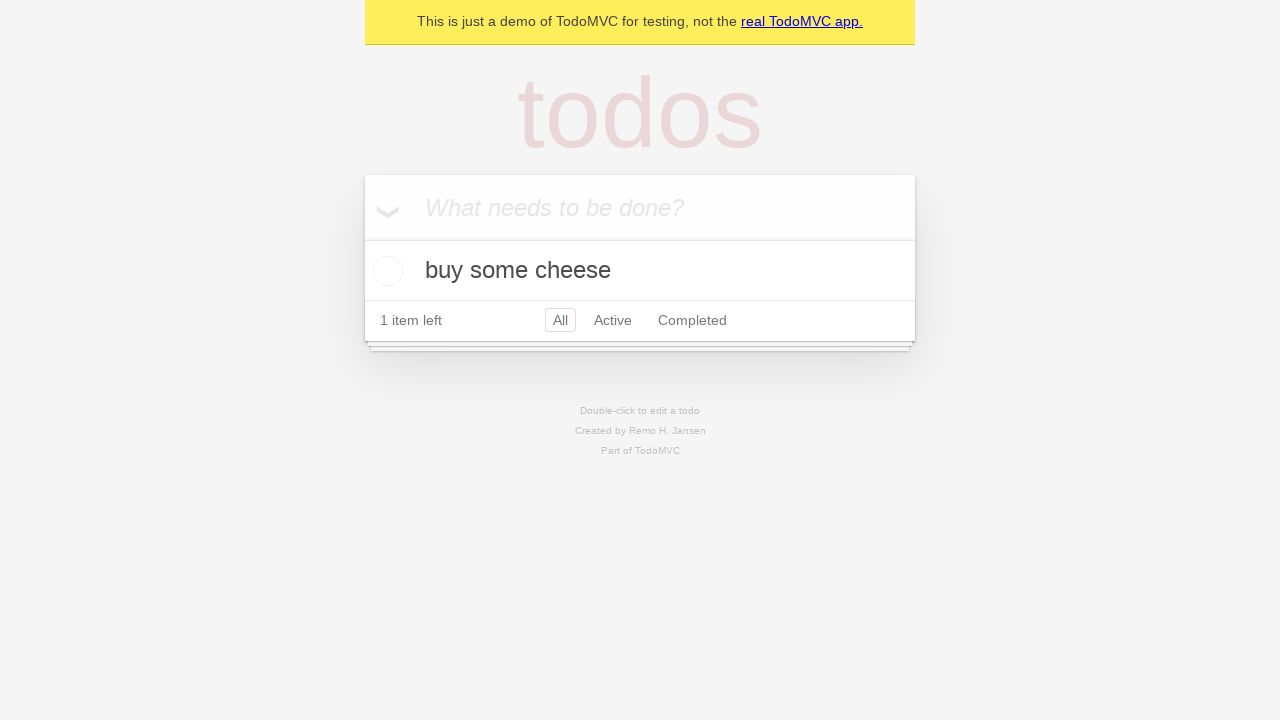

Filled input field with 'feed the cat' on internal:attr=[placeholder="What needs to be done?"i]
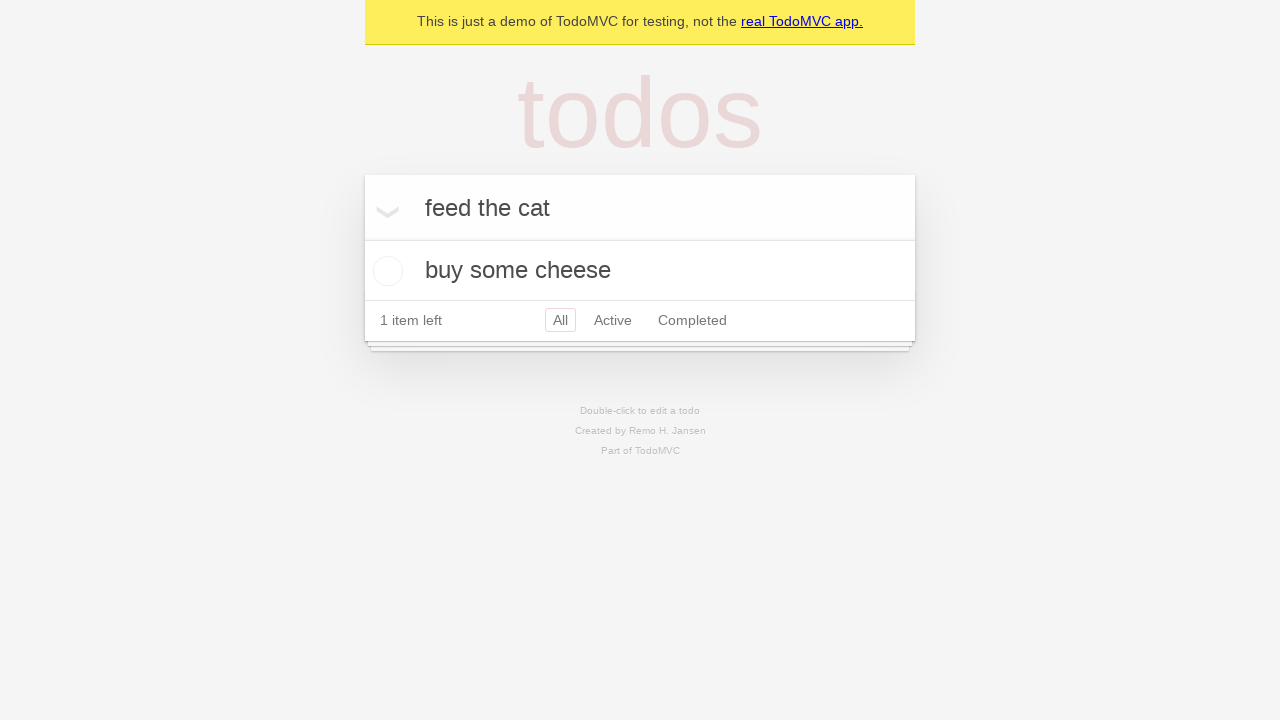

Pressed Enter to add second todo item on internal:attr=[placeholder="What needs to be done?"i]
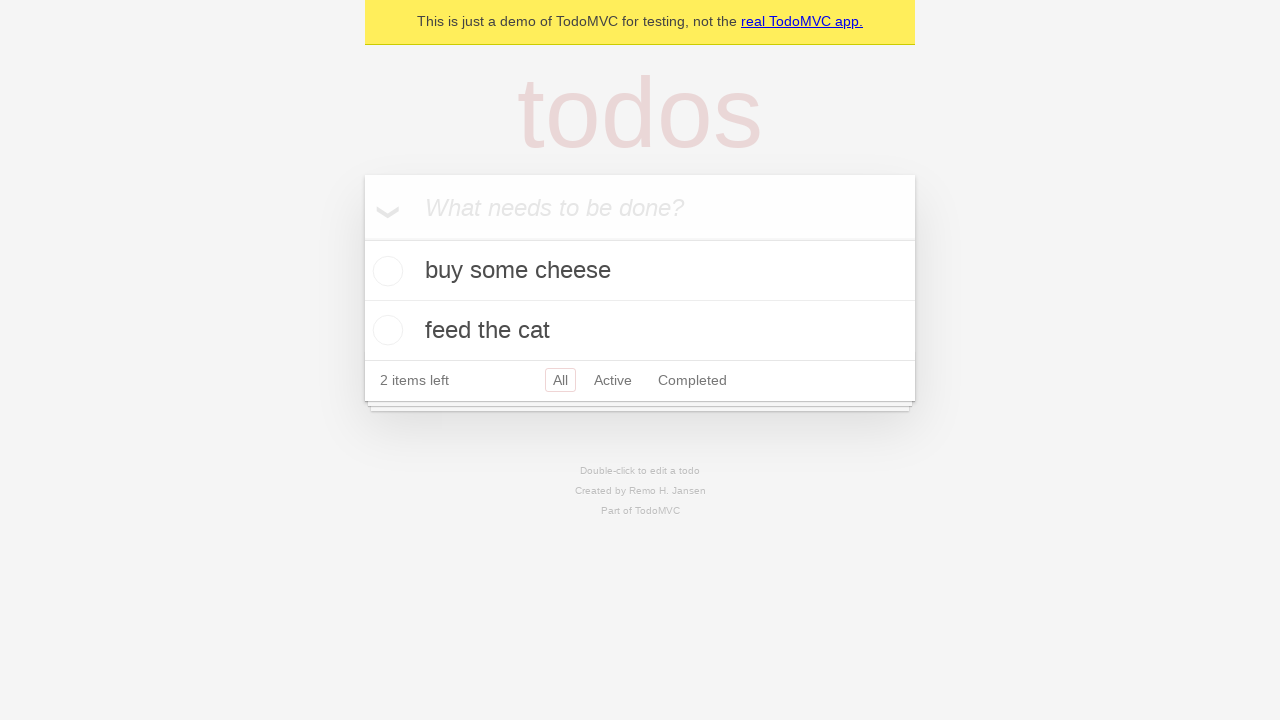

Both todo items are now visible in the list
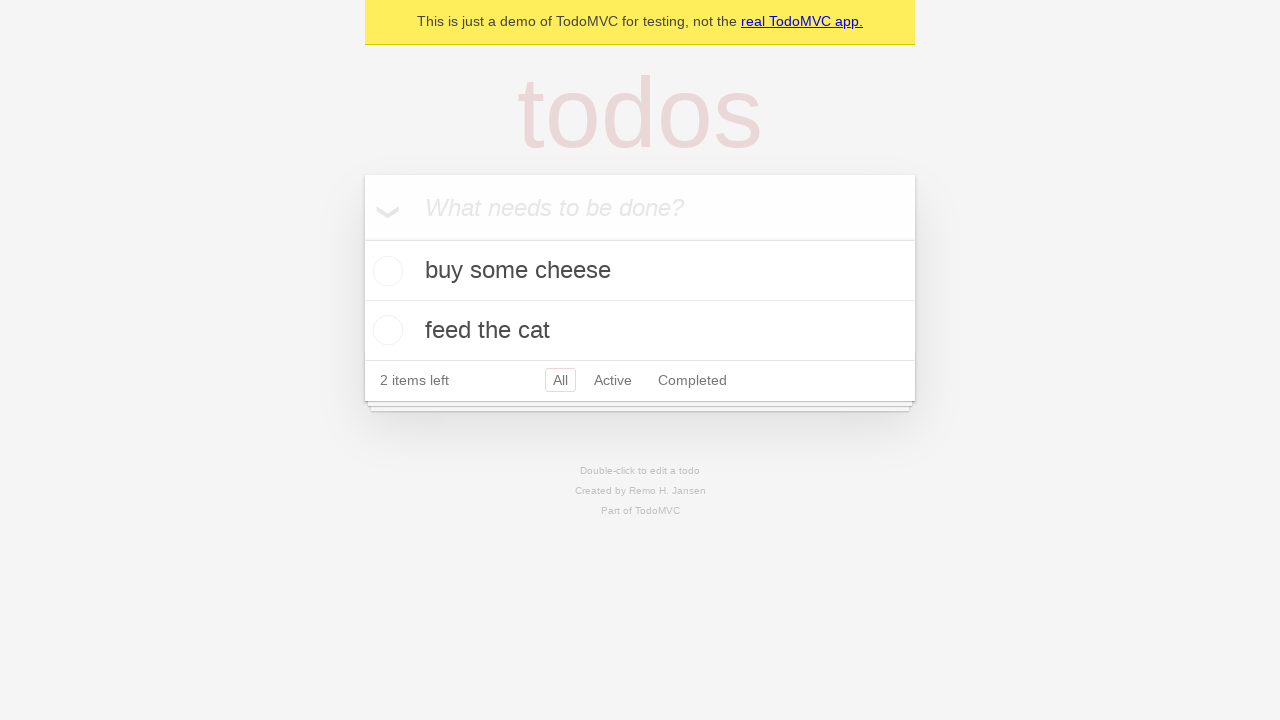

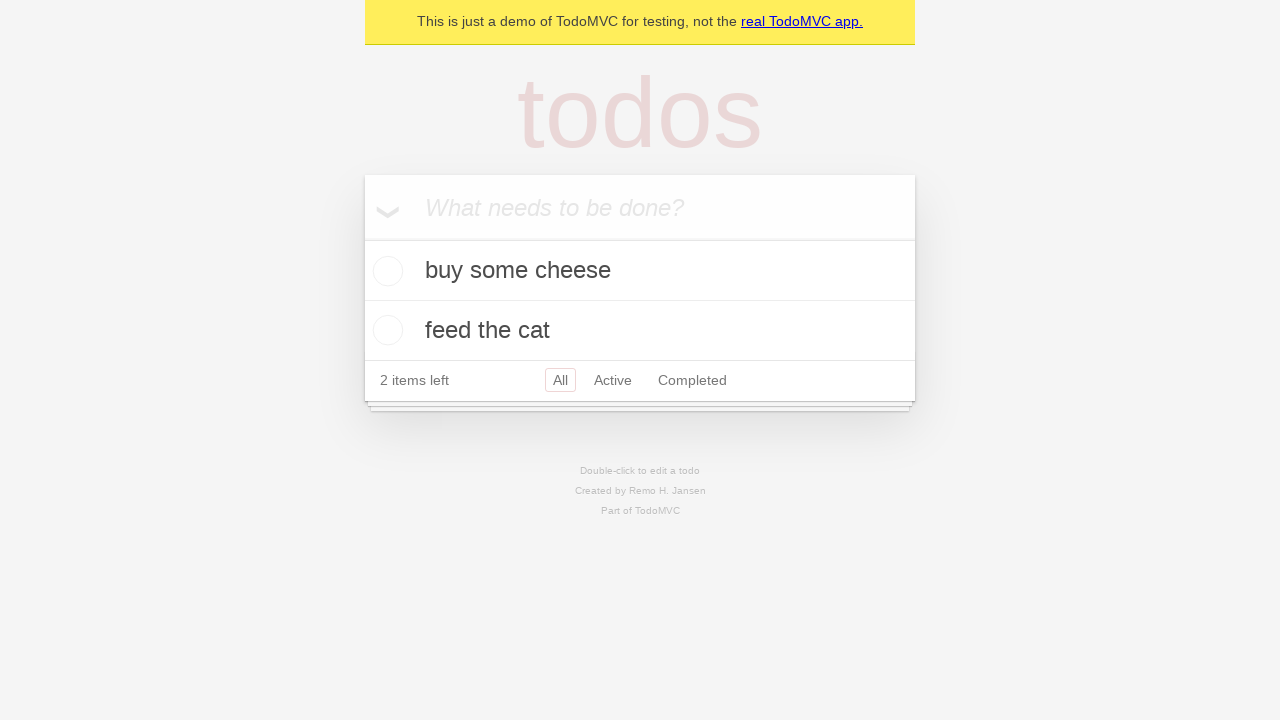